Tests JavaScript prompt alert by clicking the prompt button, entering text, and verifying the entered text is displayed

Starting URL: http://practice.cydeo.com/javascript_alerts

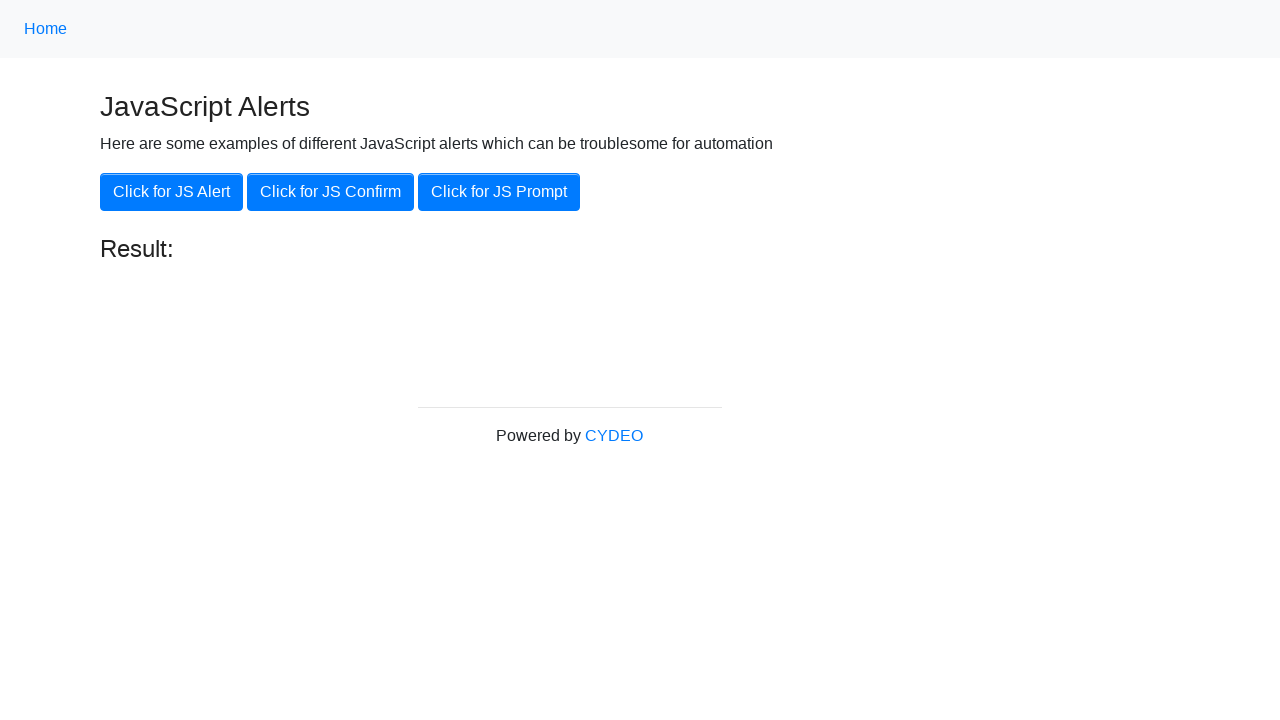

Set up dialog handler to accept prompt with 'hello'
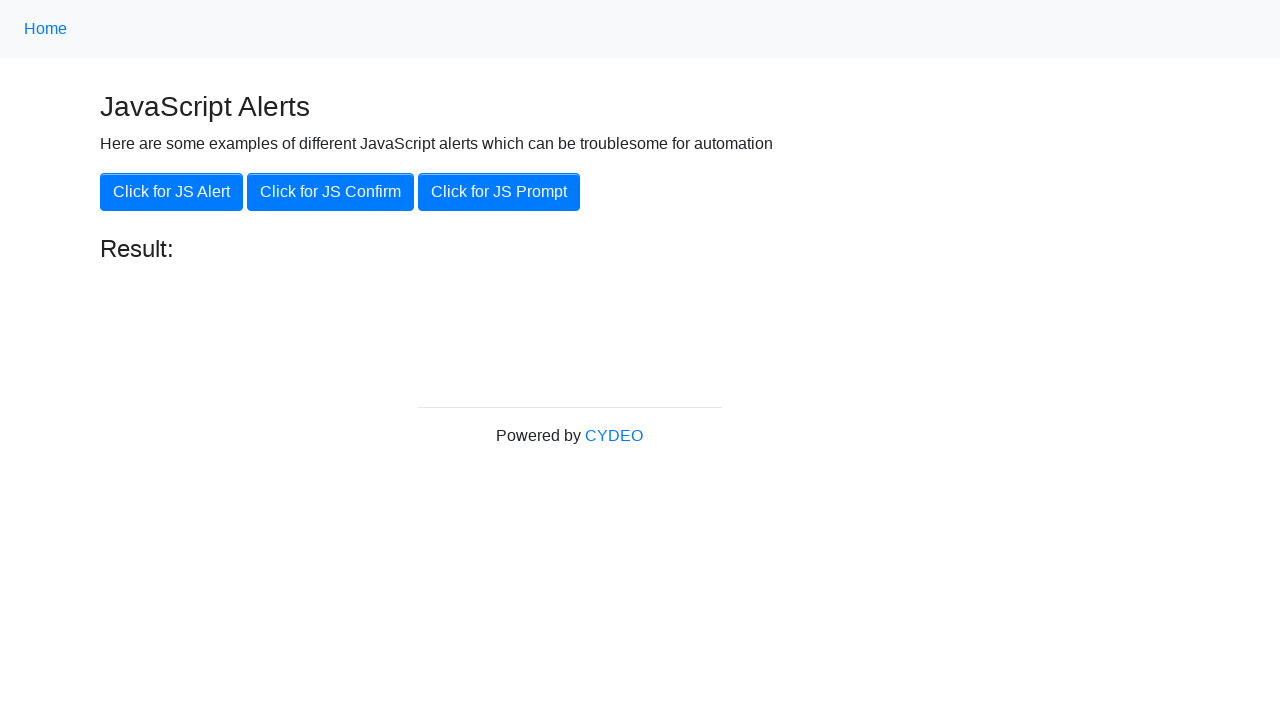

Clicked the JS Prompt button at (499, 192) on button:has-text('Click for JS Prompt')
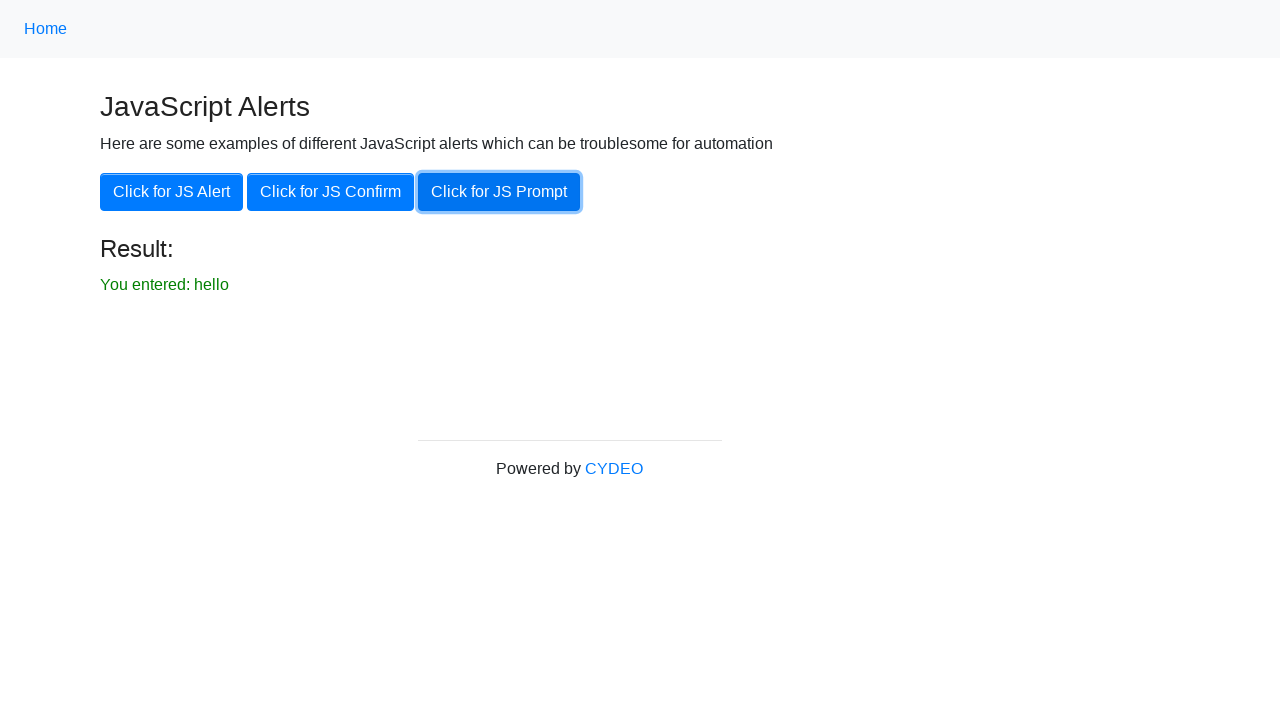

Verified result text displays 'You entered: hello'
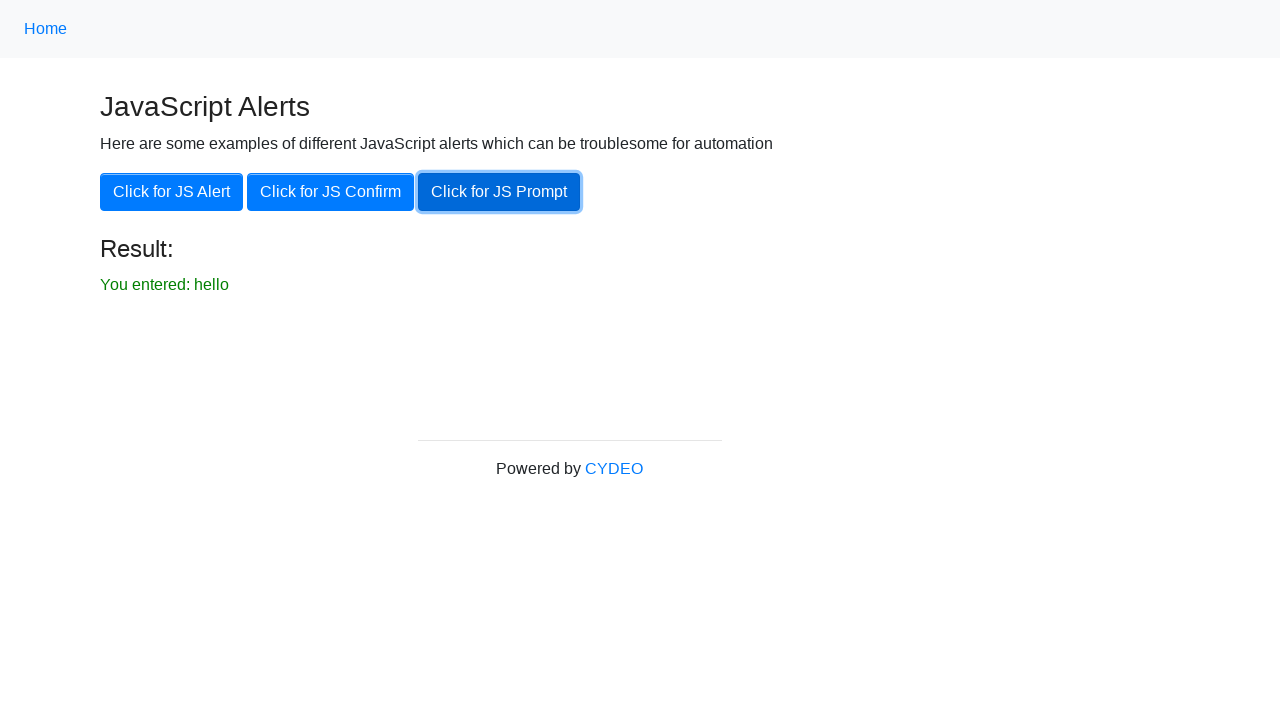

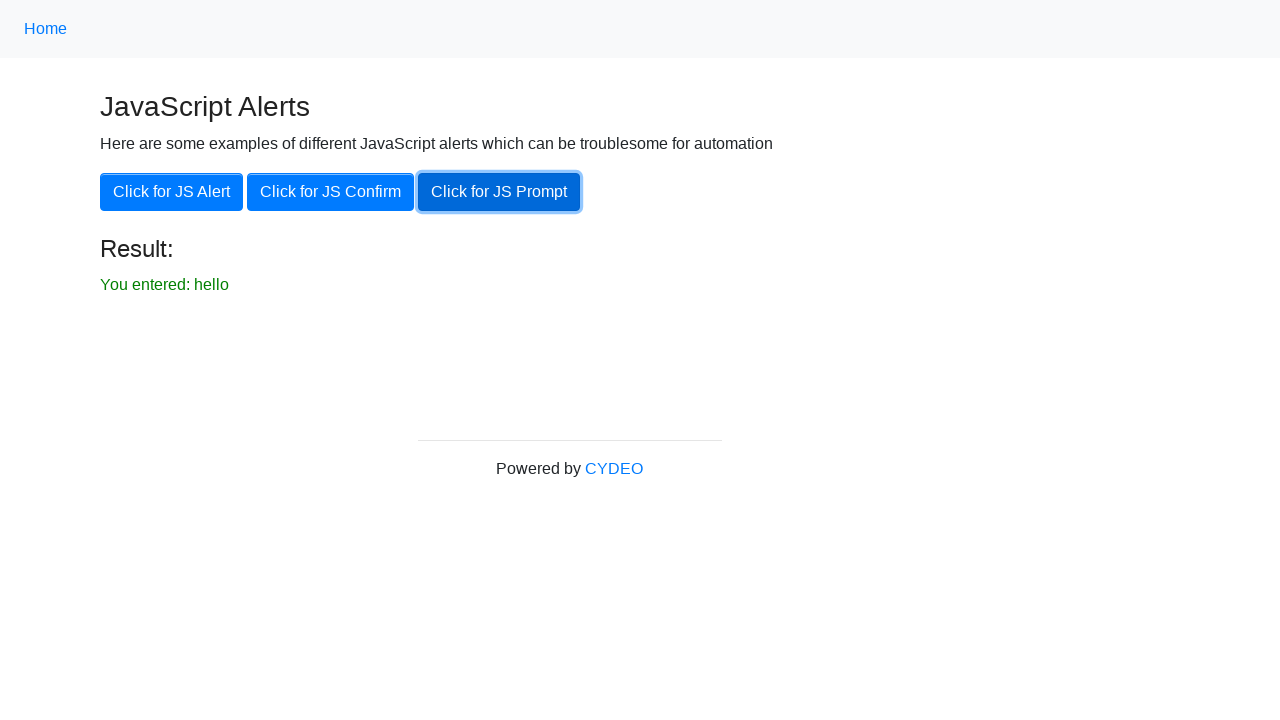